Tests successful form registration by filling all required fields (name, surname, gender, food preference, education, sports) and verifying the registration result

Starting URL: http://wcaquino.me/selenium/componentes.html

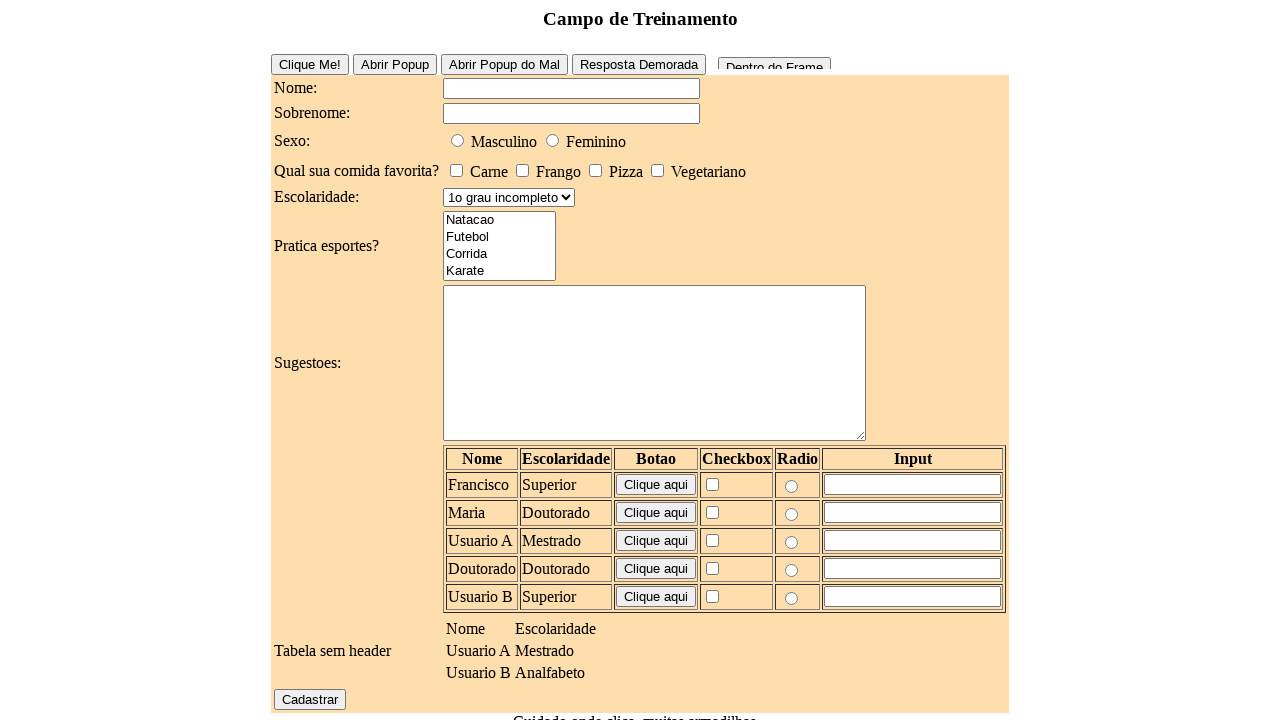

Filled name field with 'Kelly' on #elementosForm\:nome
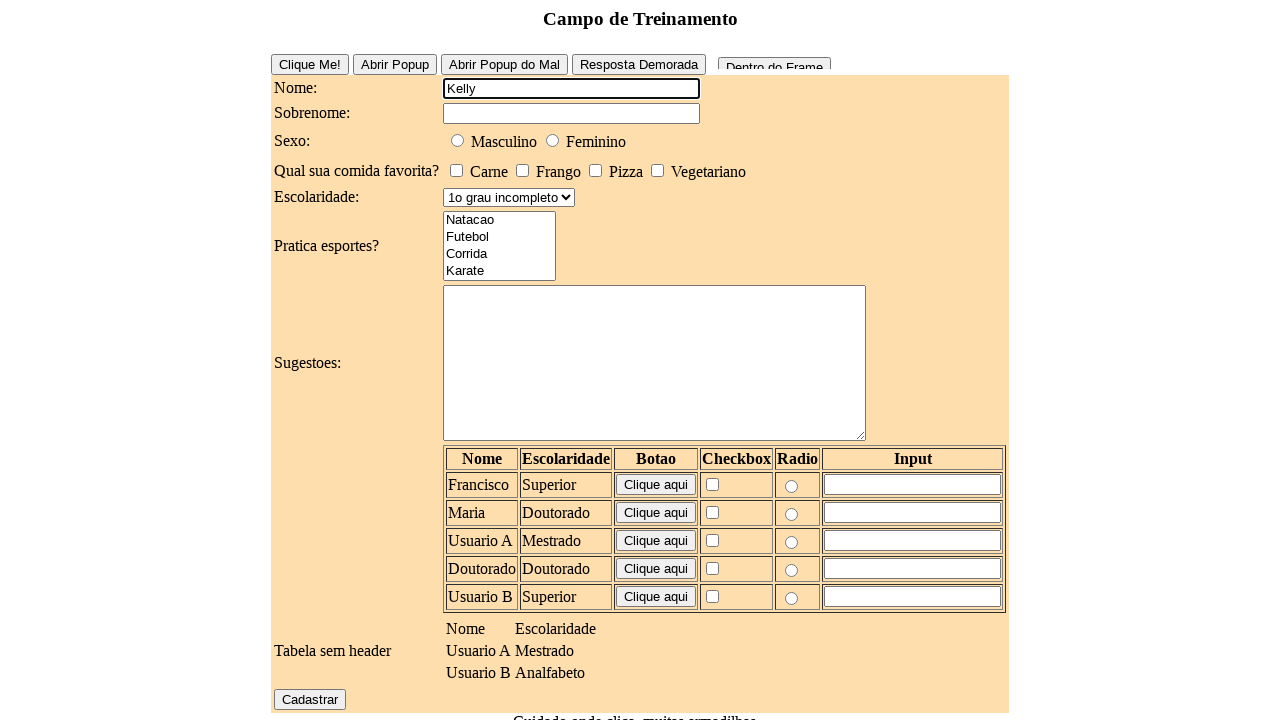

Filled surname field with 'Fiocchi' on #elementosForm\:sobrenome
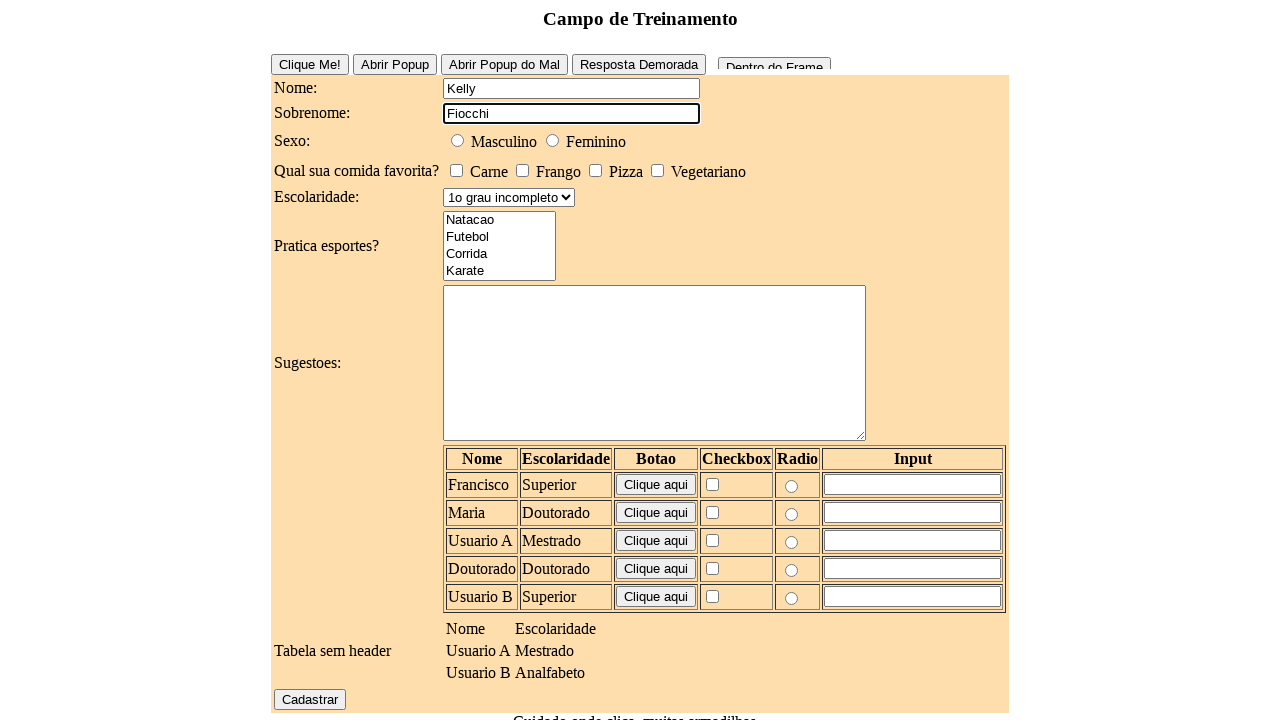

Selected gender as Feminino (female) at (552, 140) on #elementosForm\:sexo\:1
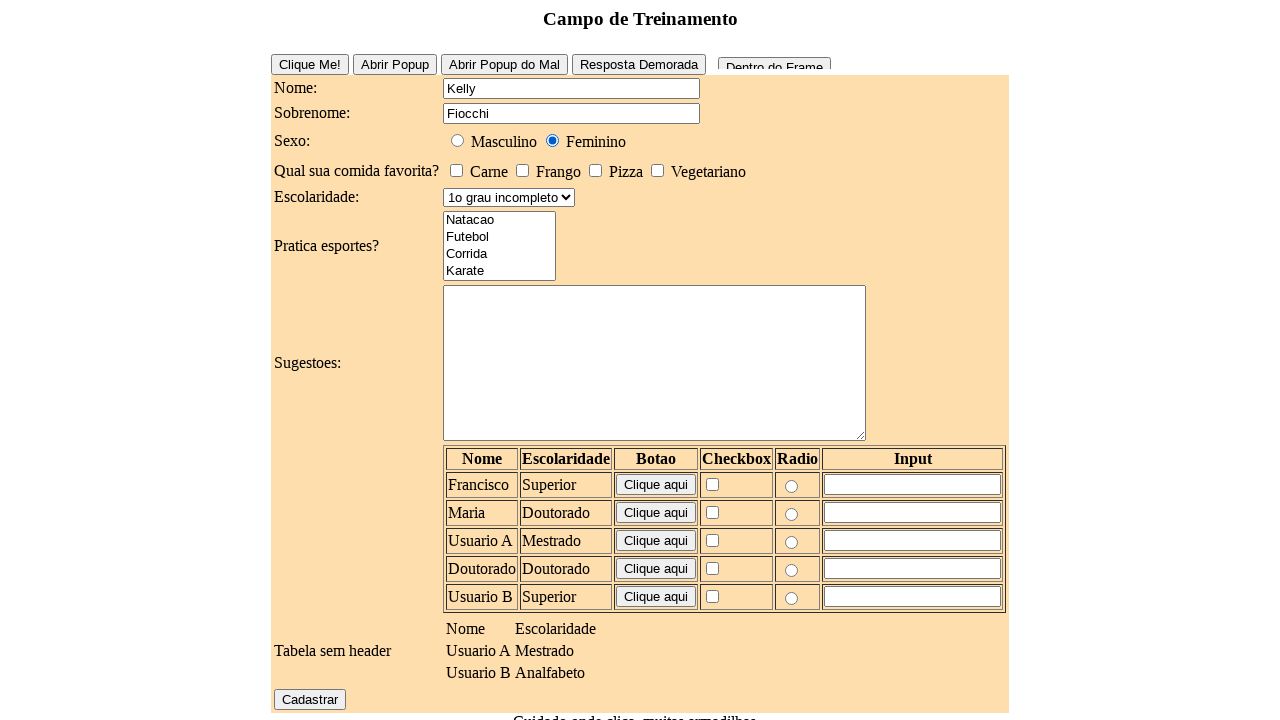

Selected favorite food as Pizza at (596, 170) on #elementosForm\:comidaFavorita\:2
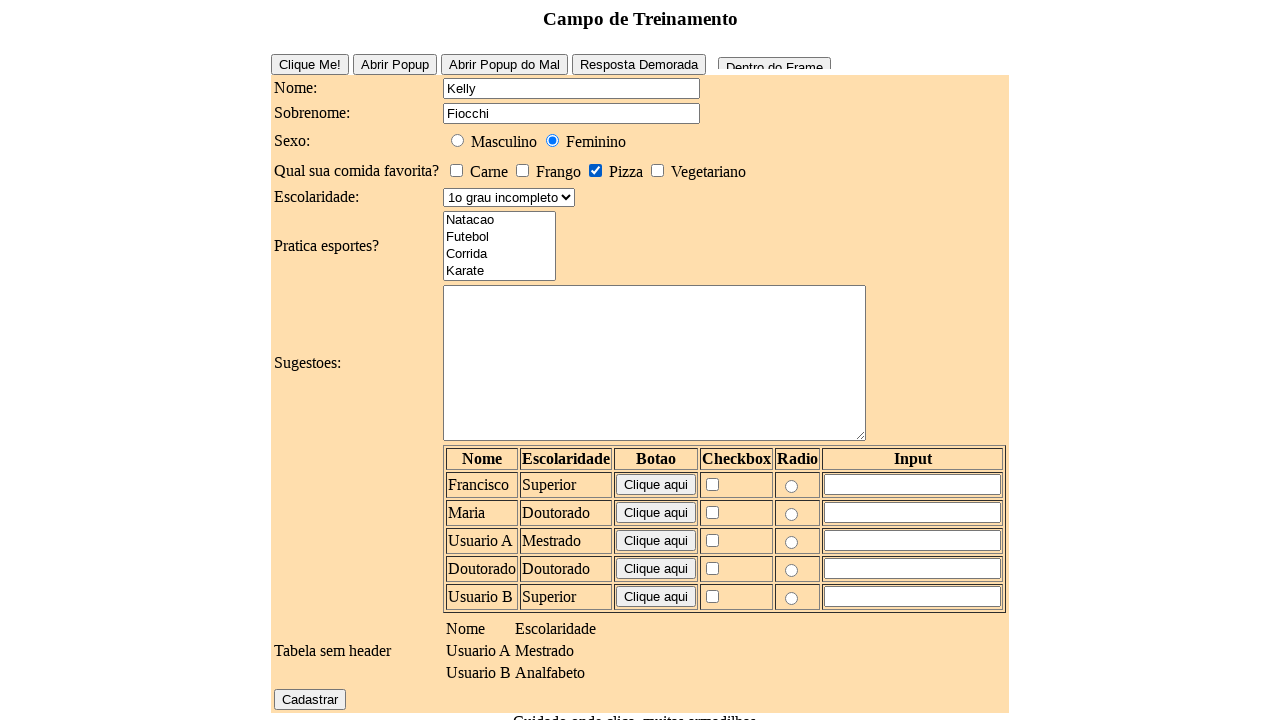

Selected education level as Mestrado on #elementosForm\:escolaridade
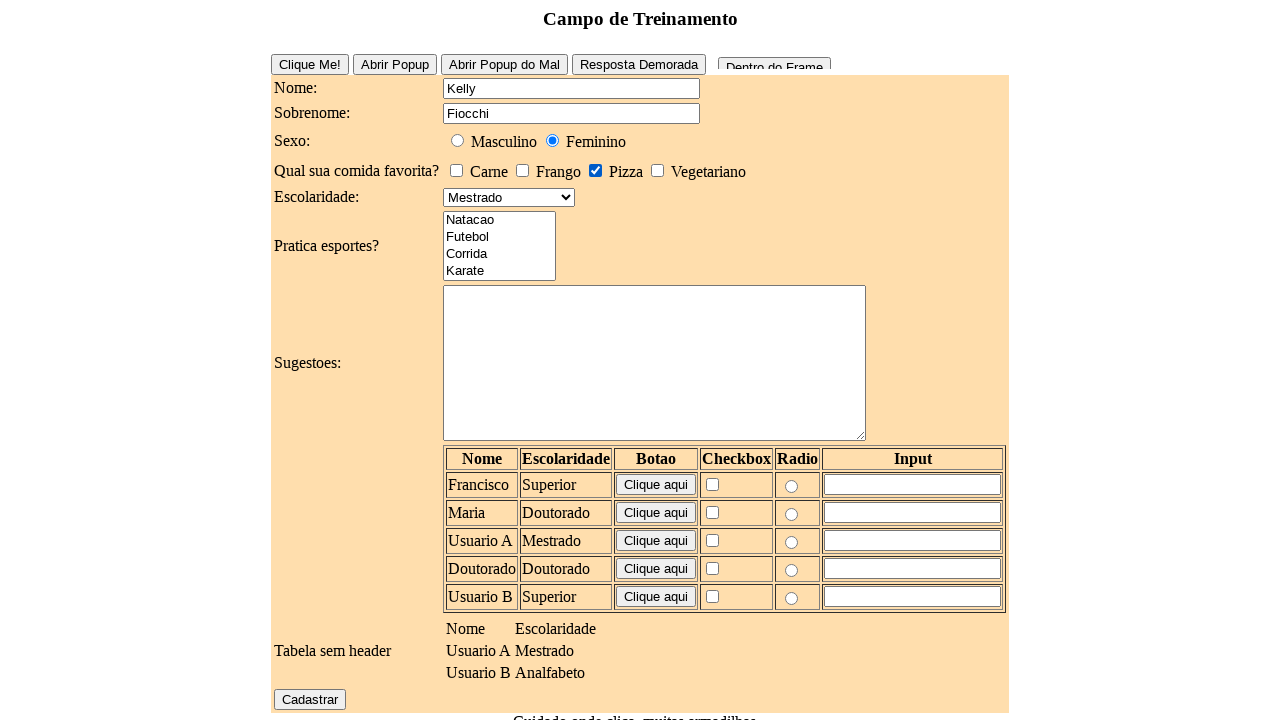

Selected sport as Natacao on #elementosForm\:esportes
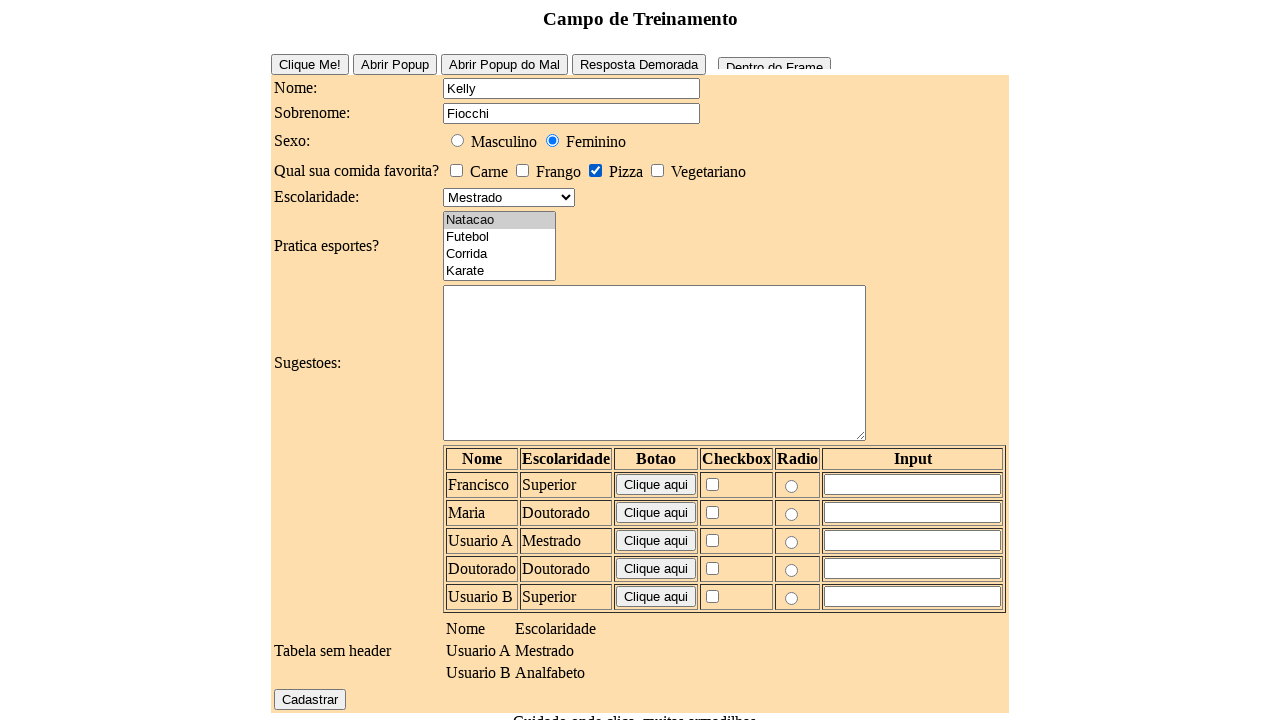

Clicked register button to submit form at (310, 699) on #elementosForm\:cadastrar
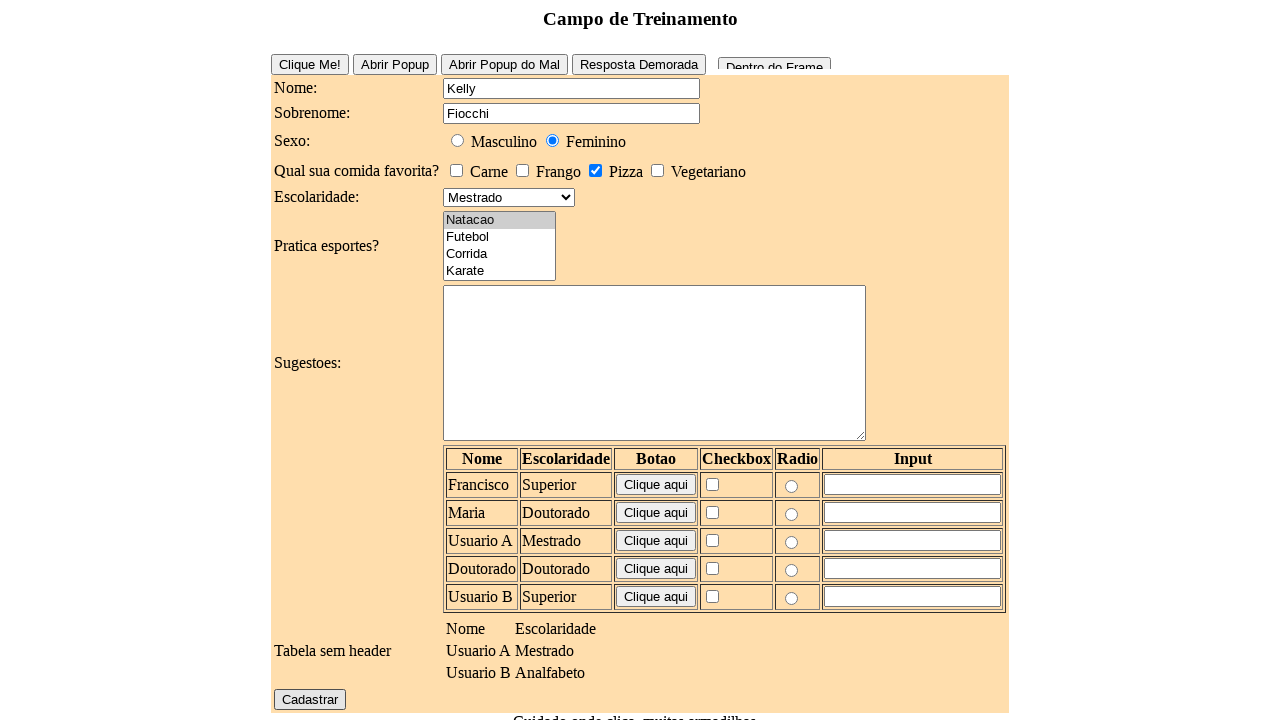

Registration result page loaded successfully
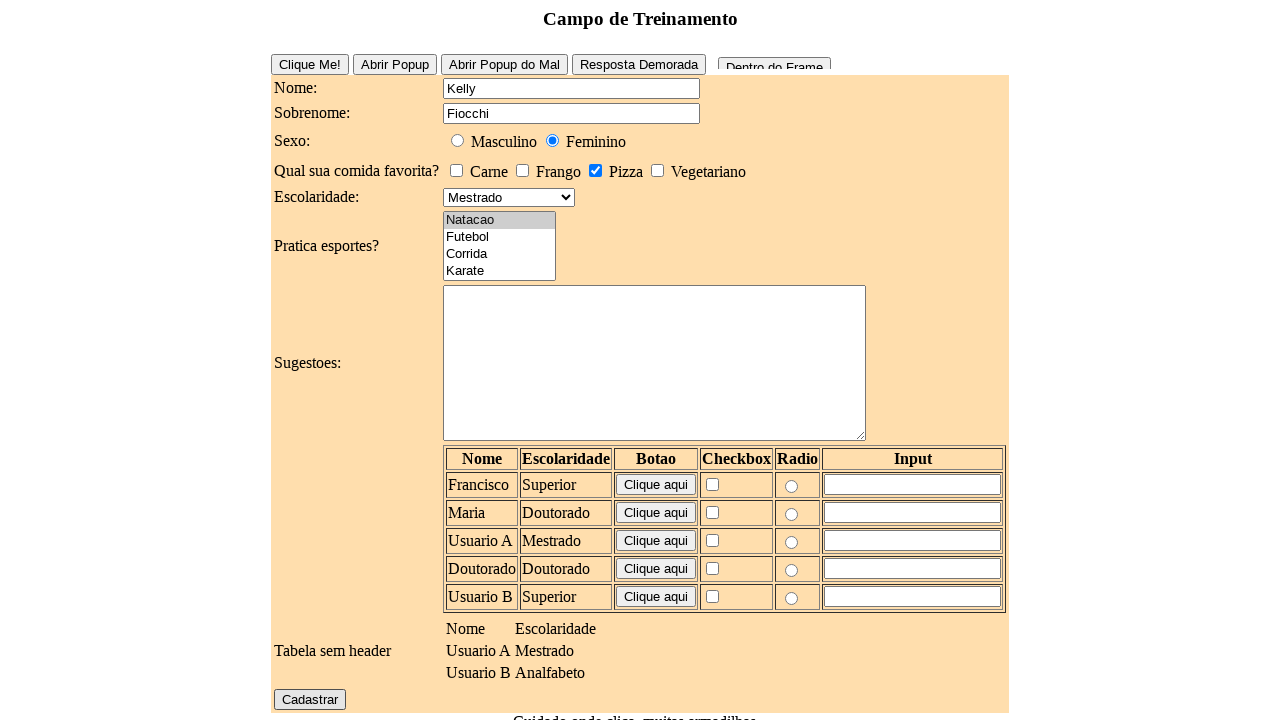

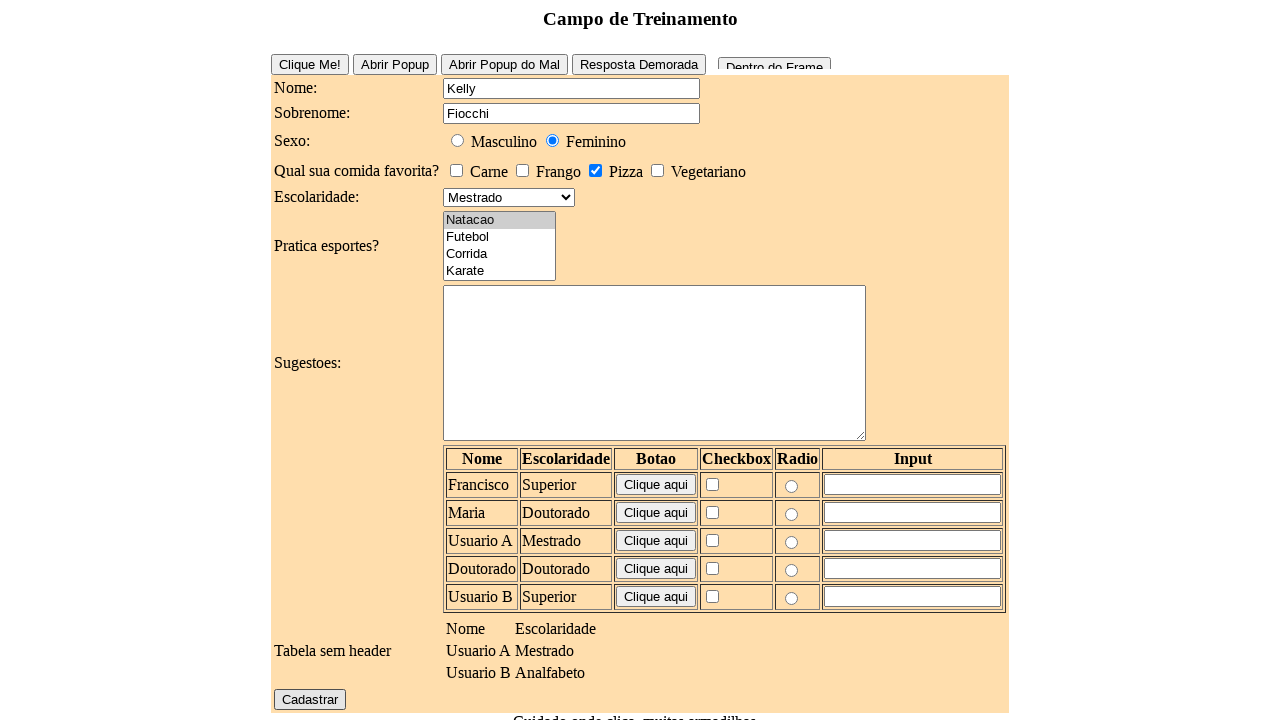